Tests checkbox functionality by clicking the Checkboxes link and toggling the first checkbox

Starting URL: https://the-internet.herokuapp.com/

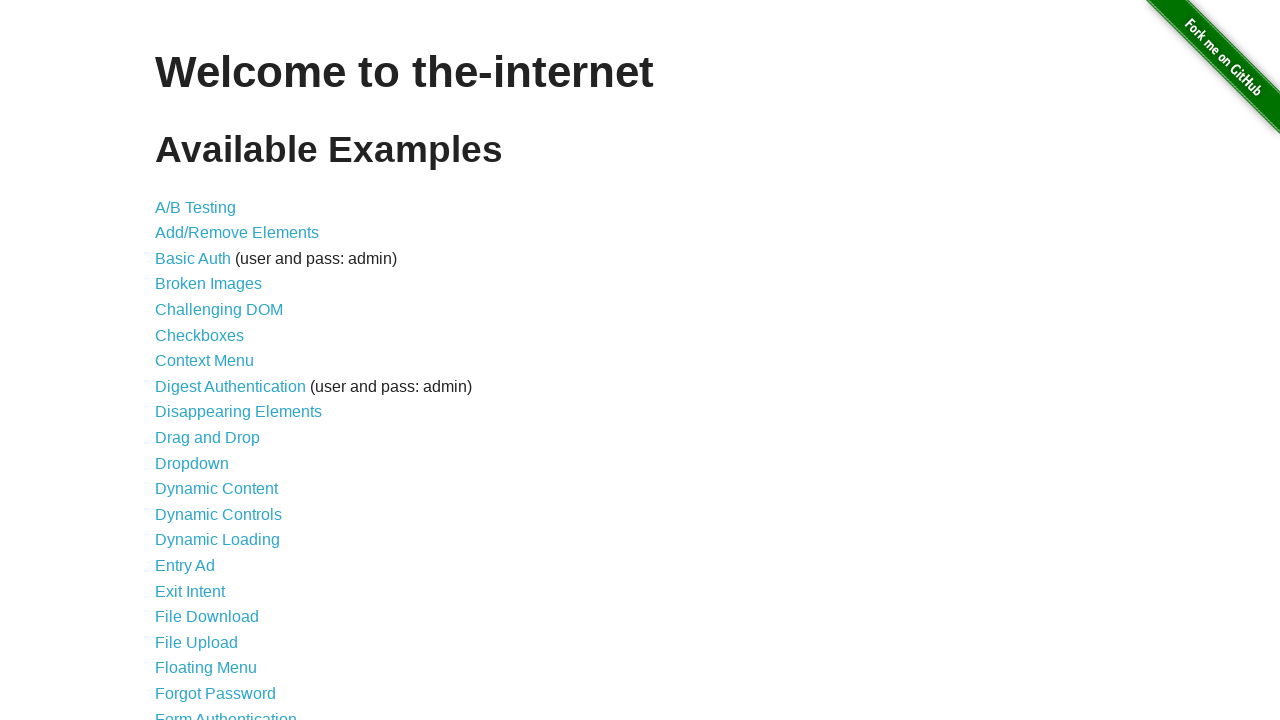

Clicked on Checkboxes link at (200, 335) on text=Checkboxes
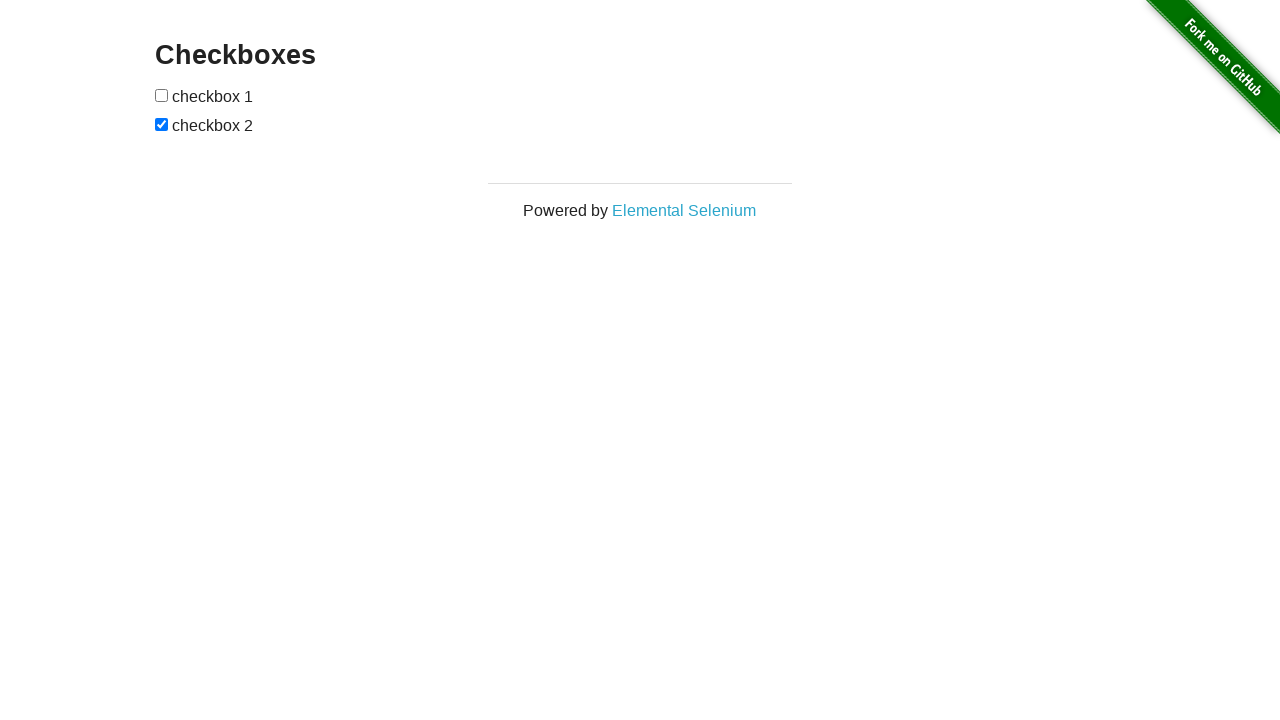

Clicked the first checkbox to toggle it at (162, 95) on #content input >> nth=0
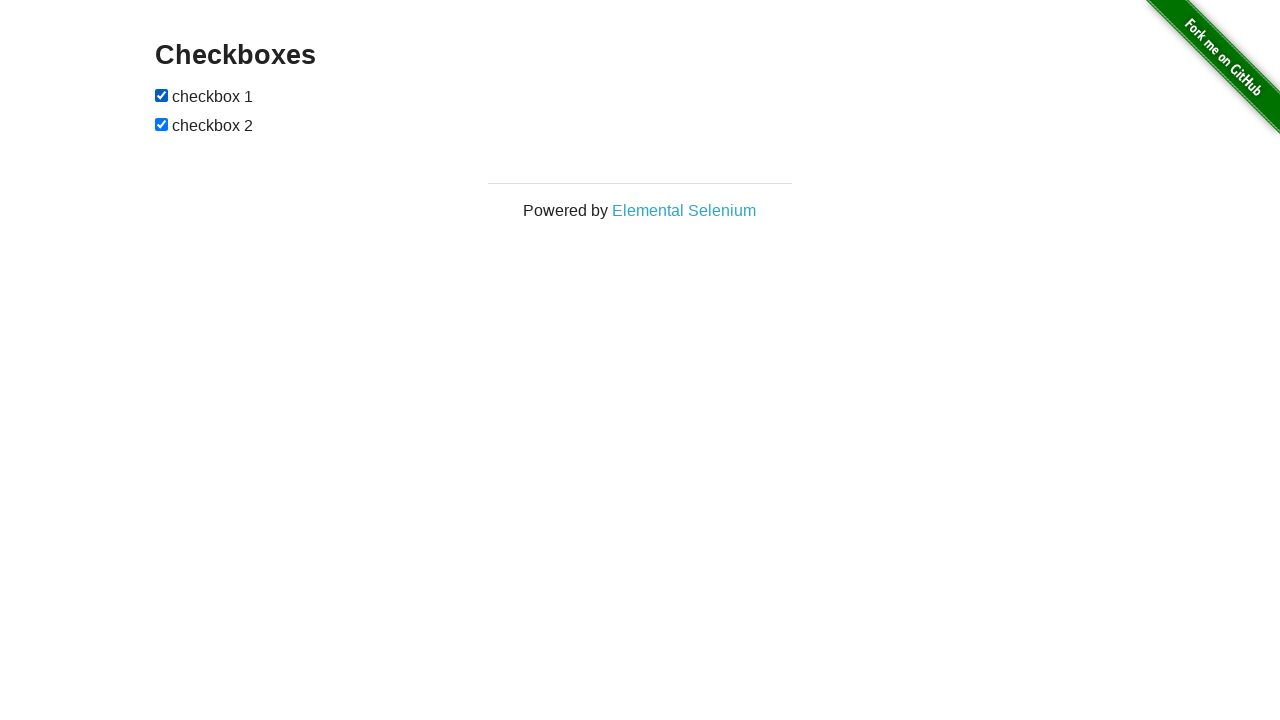

First checkbox element is attached to DOM
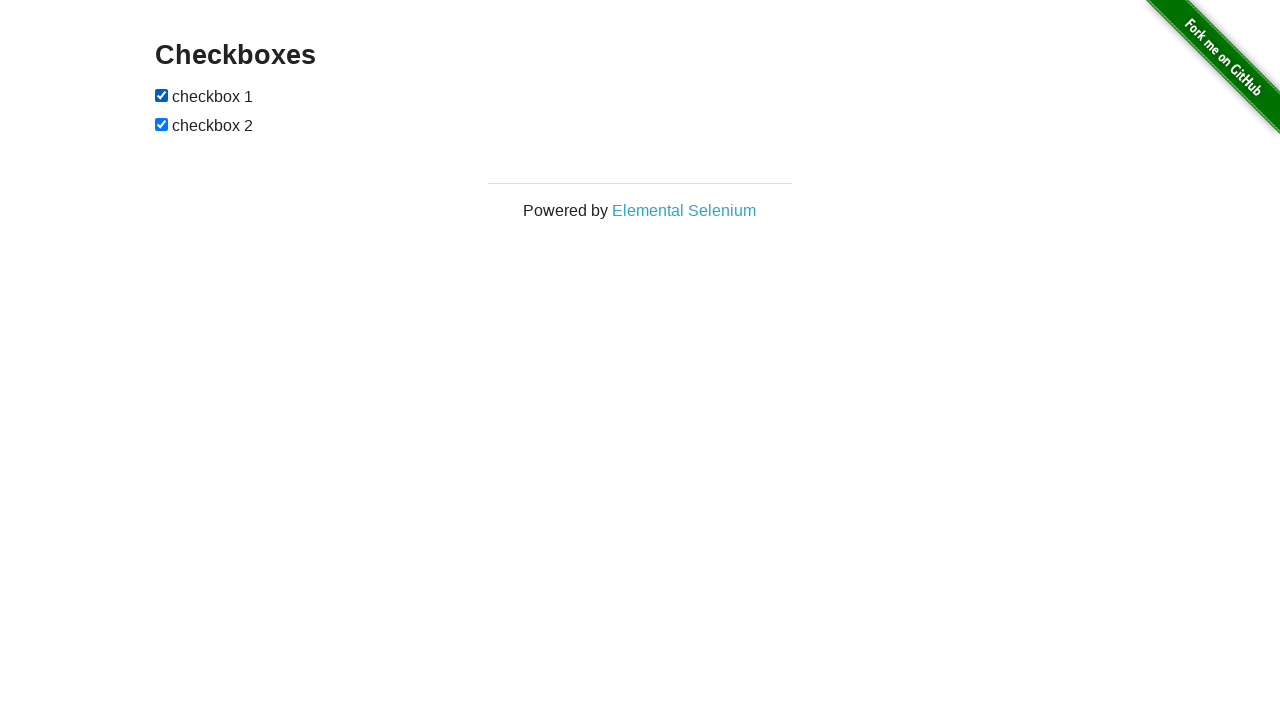

First checkbox is verified to be checked
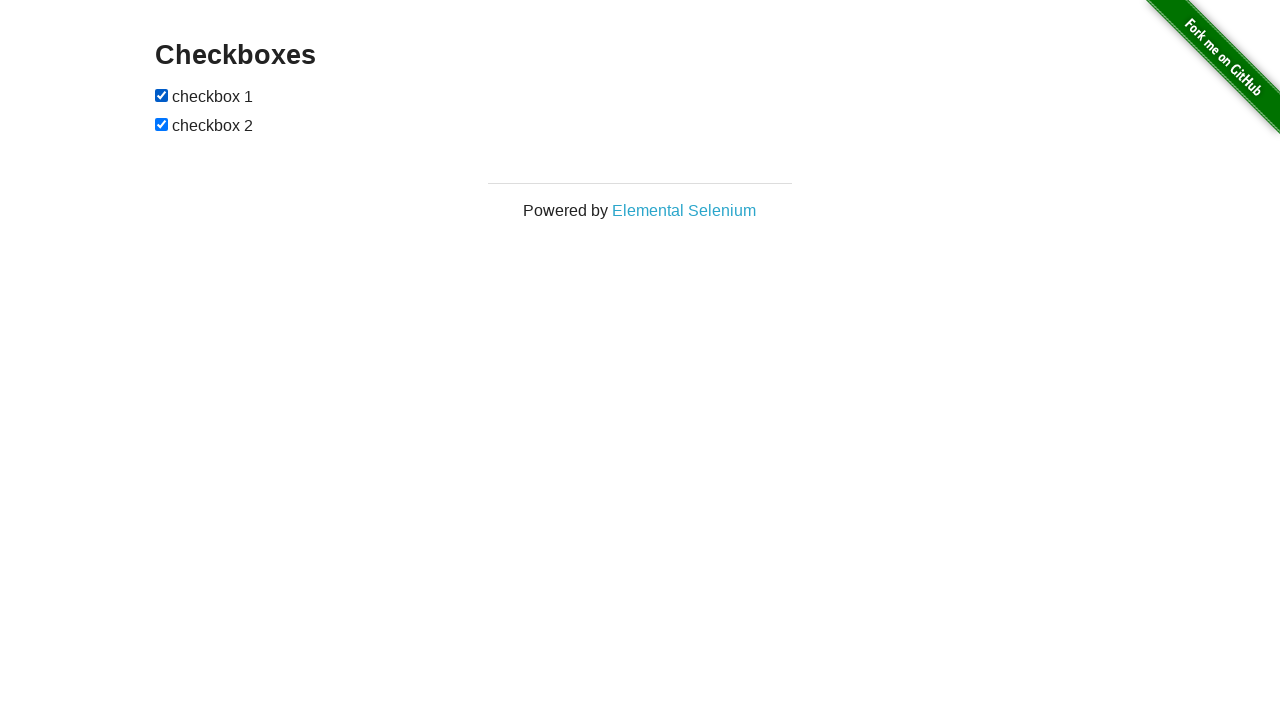

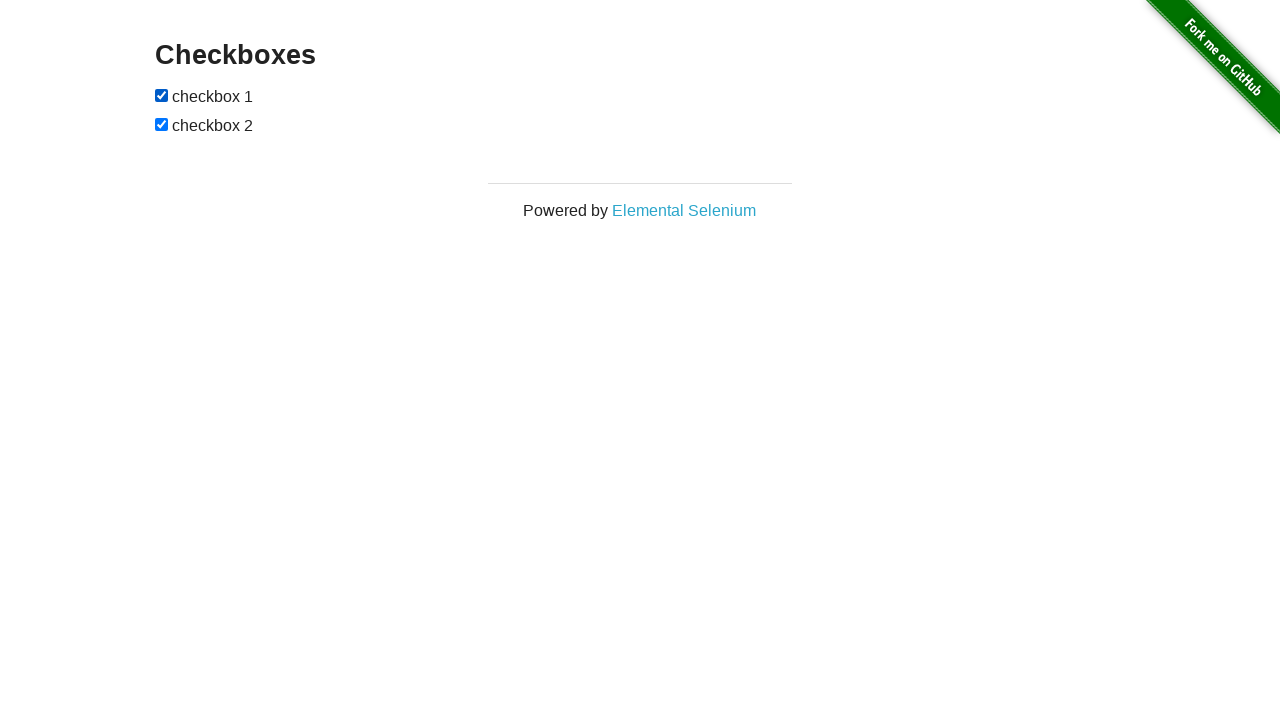